Validates that the toggle colors button has the correct onclick handler

Starting URL: https://jaredwebber.dev

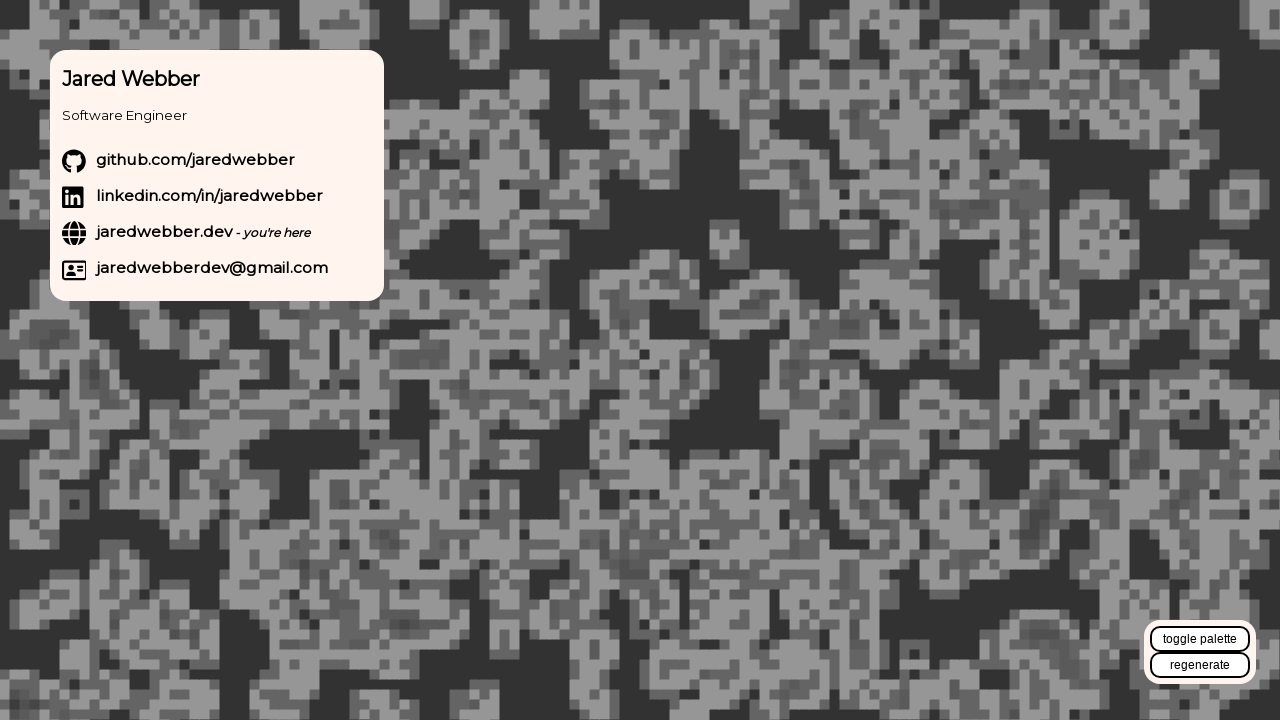

Navigated to https://jaredwebber.dev
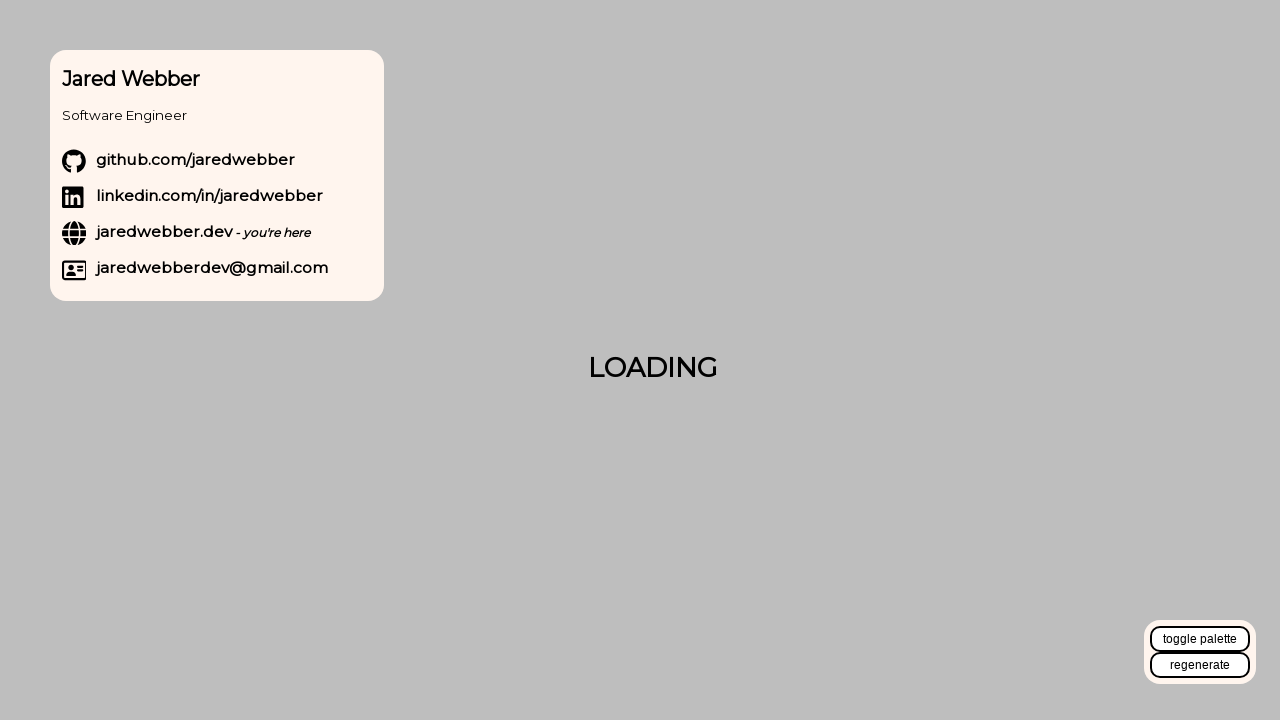

Located toggle colors button with id 'toggle-colours'
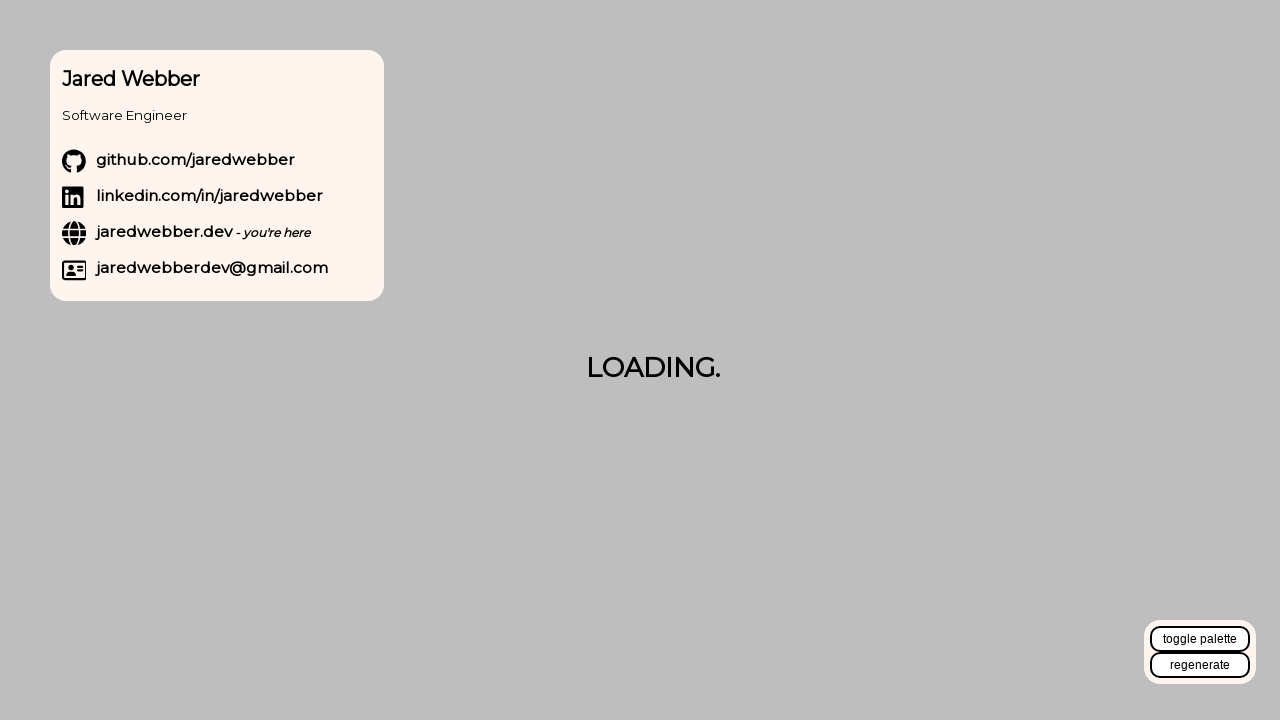

Verified toggle colors button has correct onclick handler 'toggleColours()'
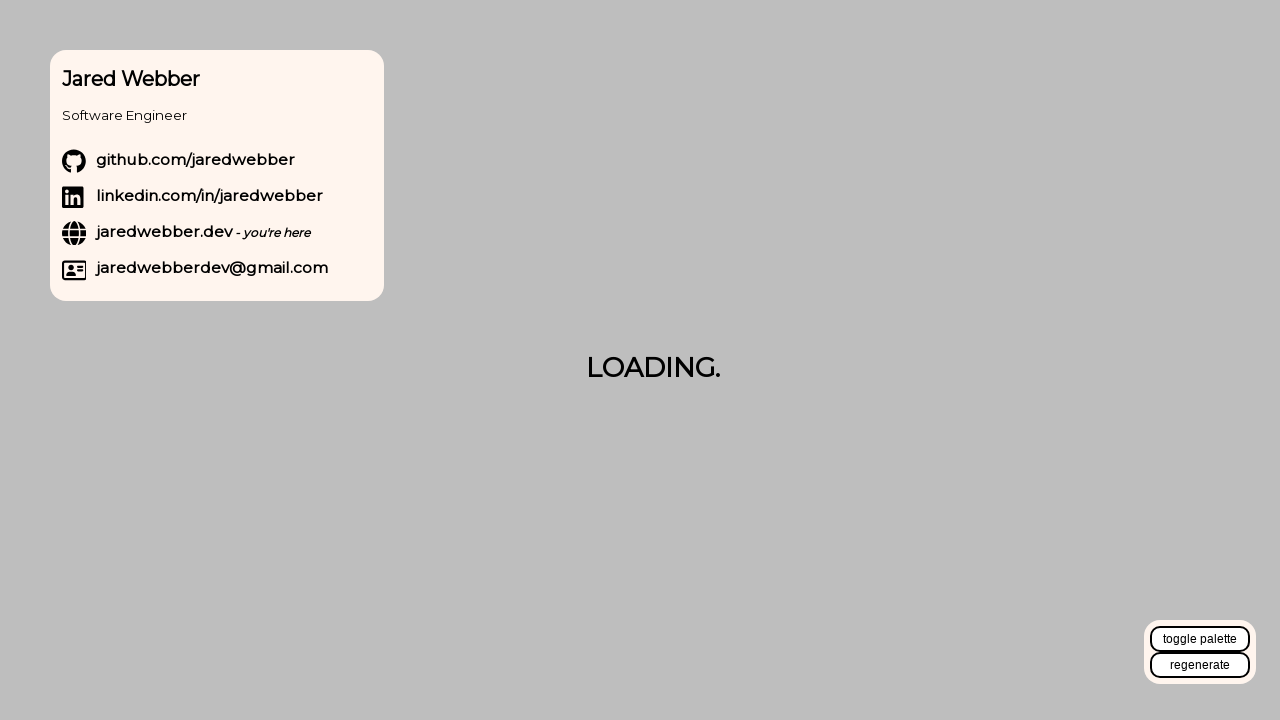

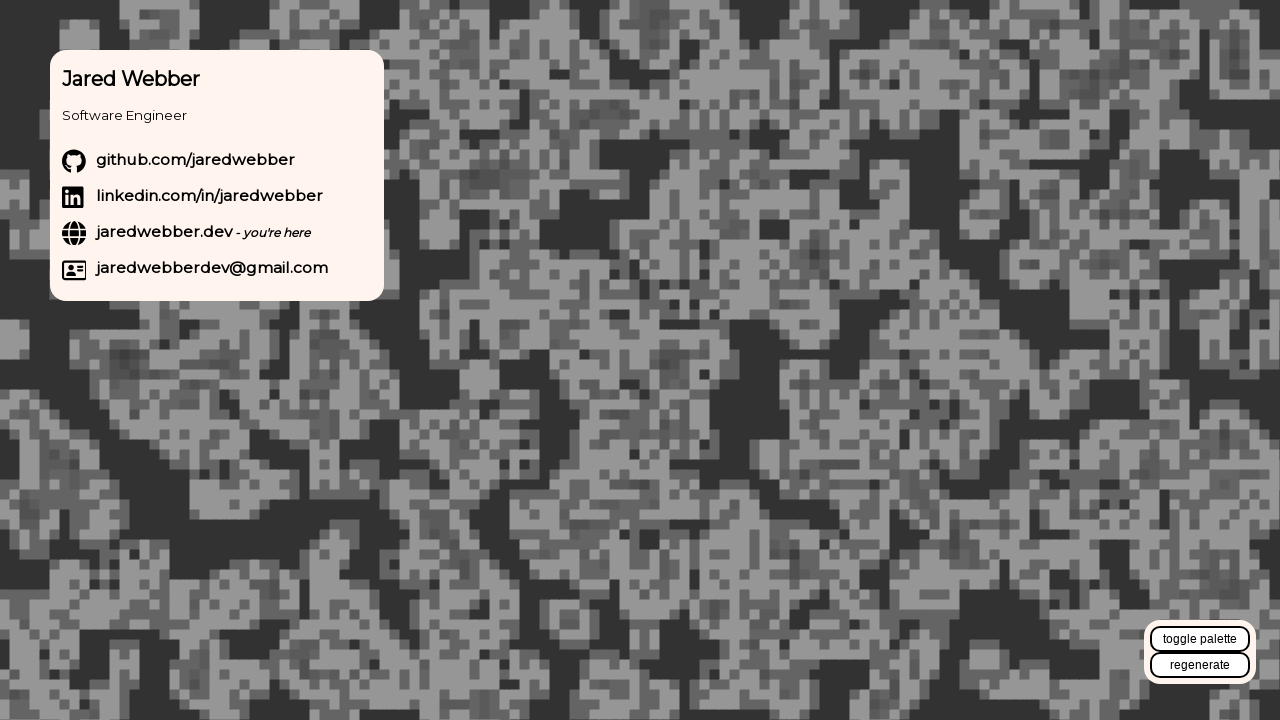